Tests the fifth FAQ accordion item by expanding it and verifying the answer text about rental extensions

Starting URL: https://qa-scooter.praktikum-services.ru/

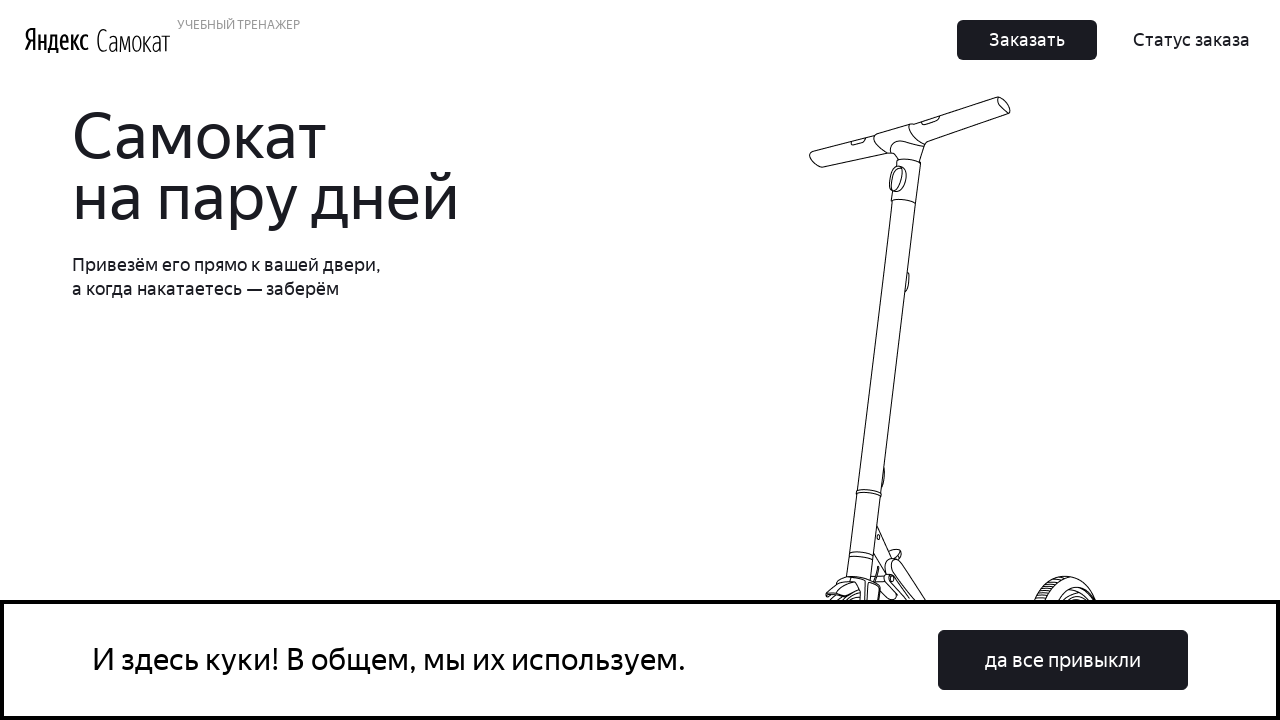

Scrolled fifth FAQ accordion item into view
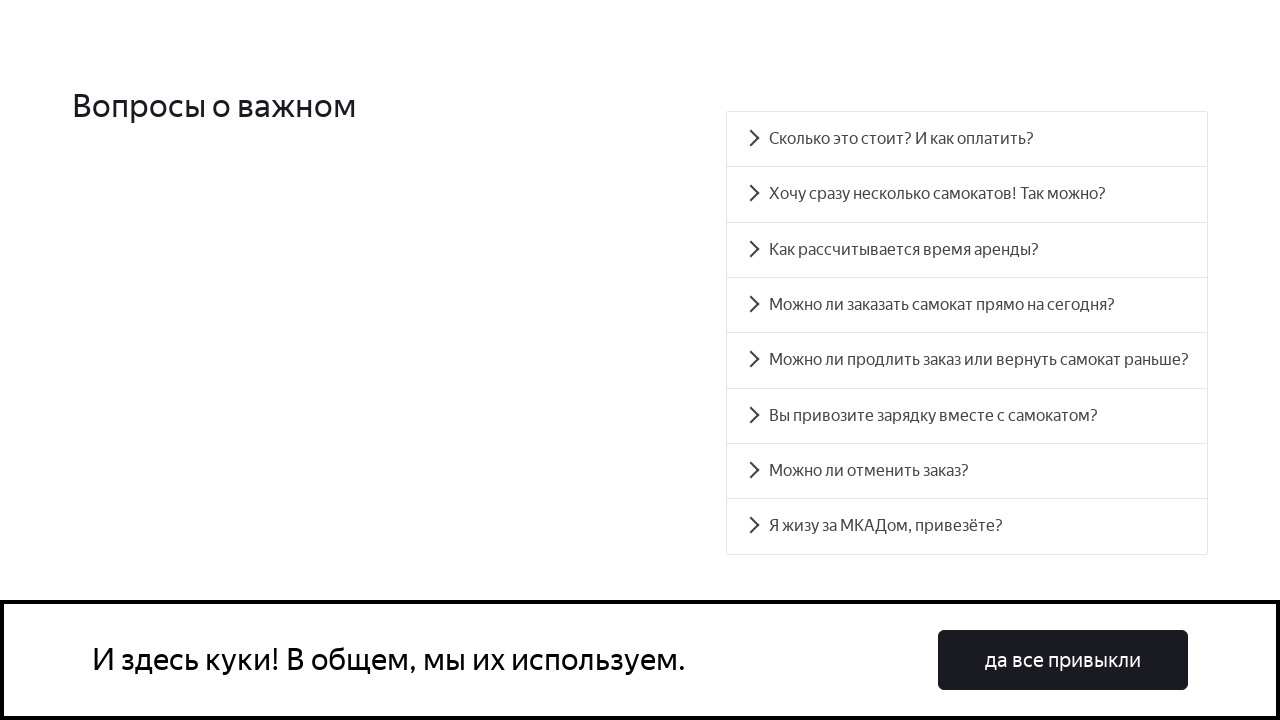

Clicked fifth accordion heading to expand it at (967, 360) on #accordion__heading-4
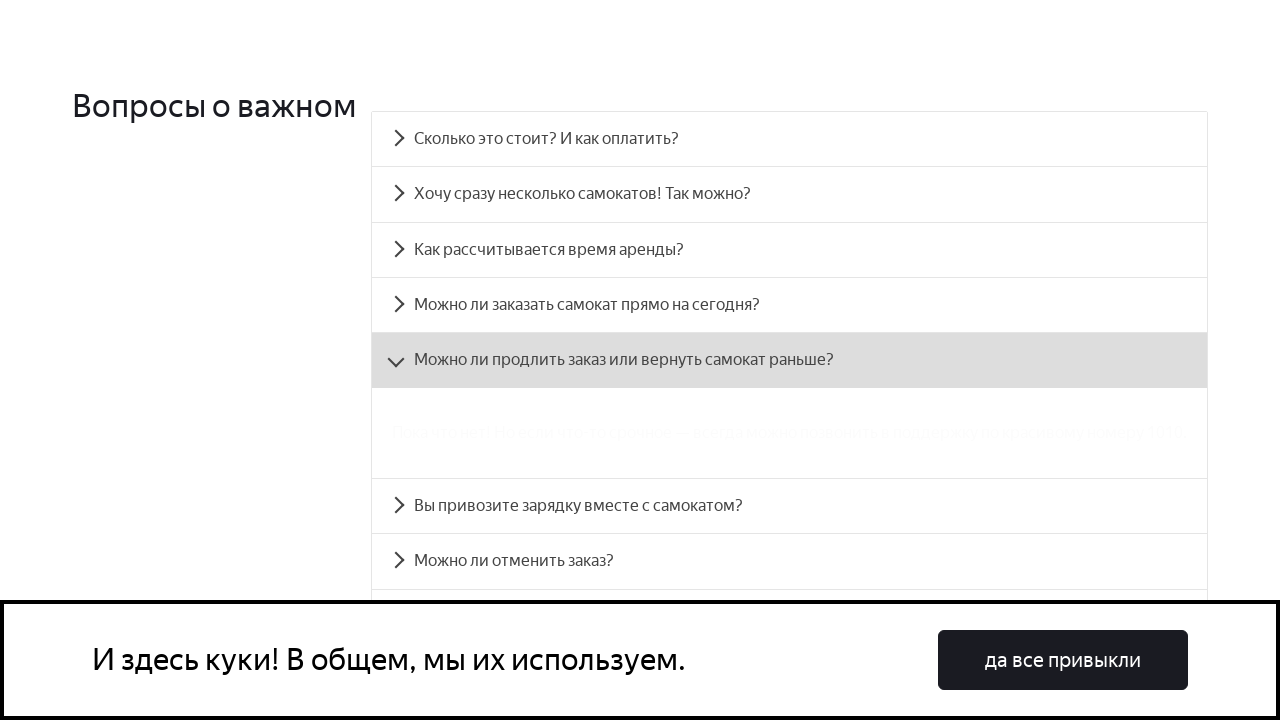

Verified fifth accordion panel is visible with rental extension answer text
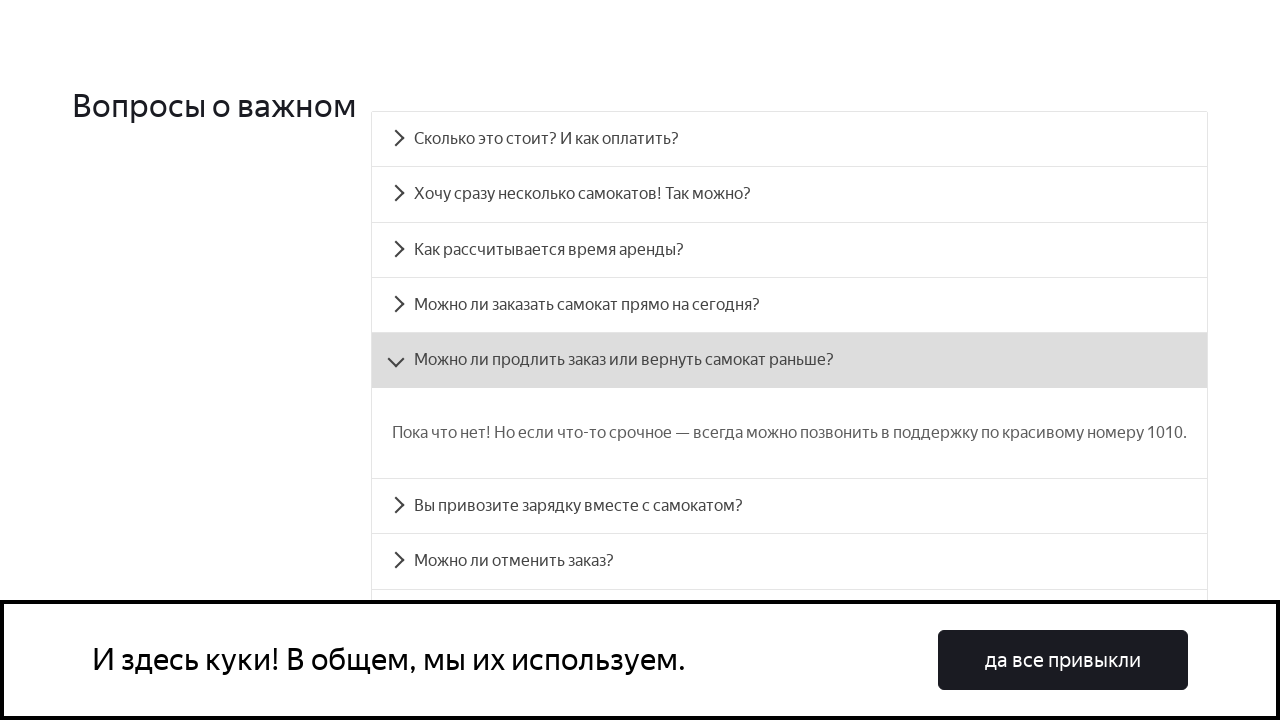

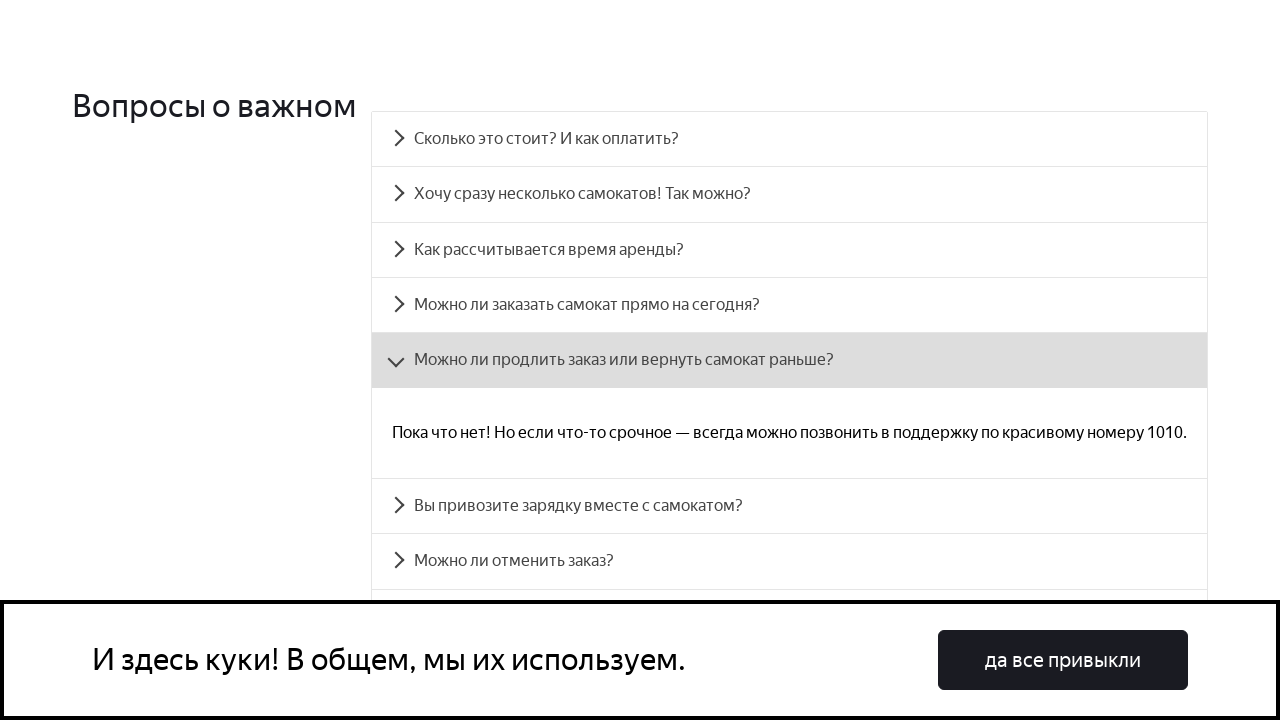